Tests clicking a fake alert button and then closing the fake alert dialog by clicking OK.

Starting URL: https://testpages.eviltester.com/styled/alerts/fake-alert-test.html

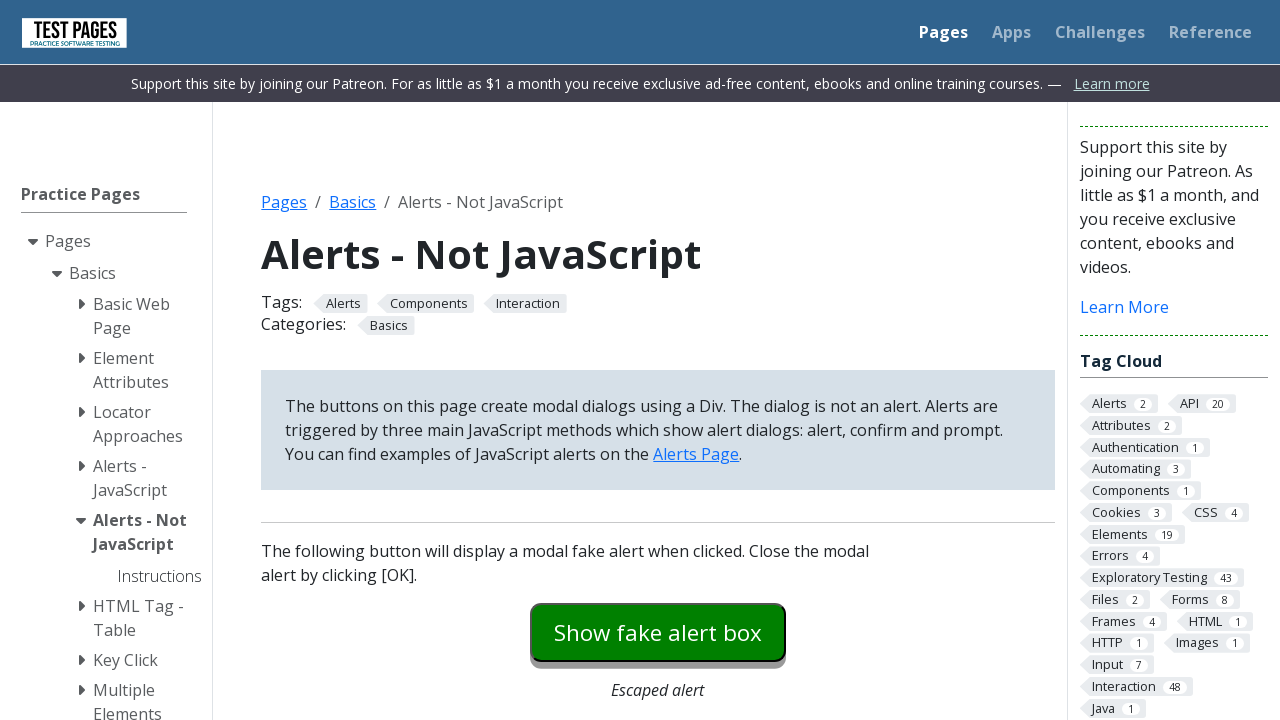

Navigated to fake alert test page
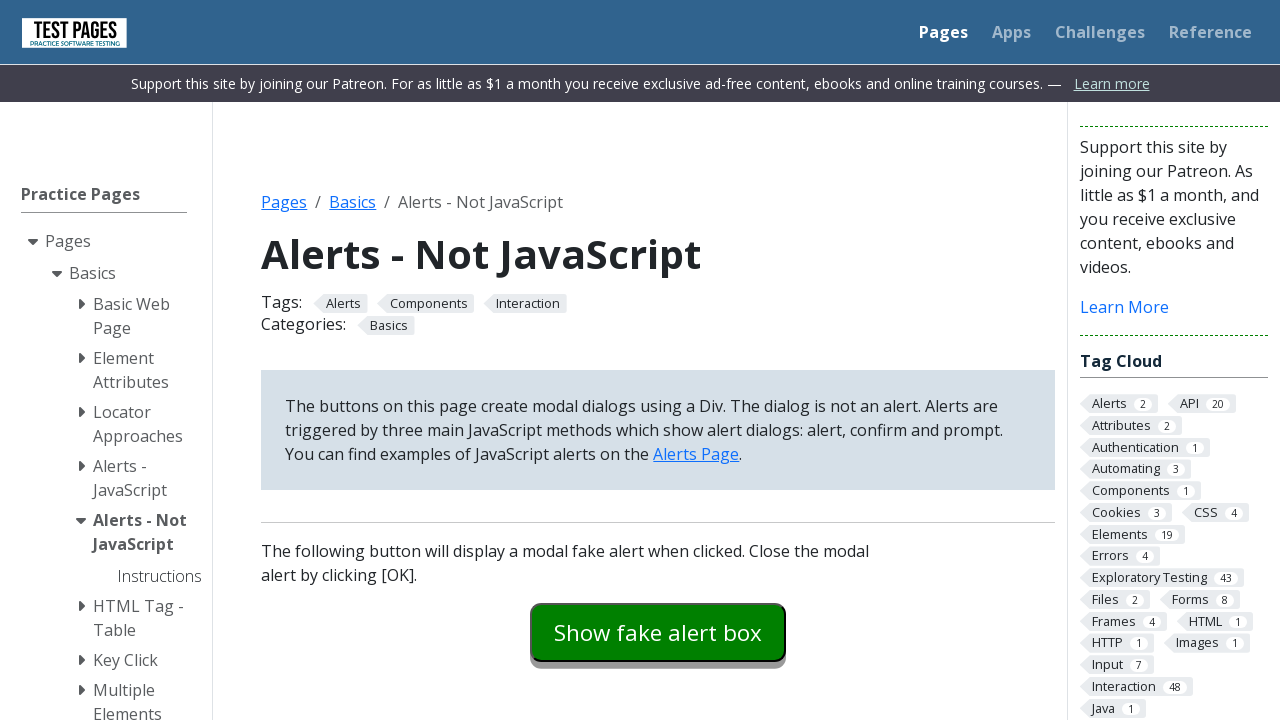

Clicked fake alert button at (658, 632) on #fakealert
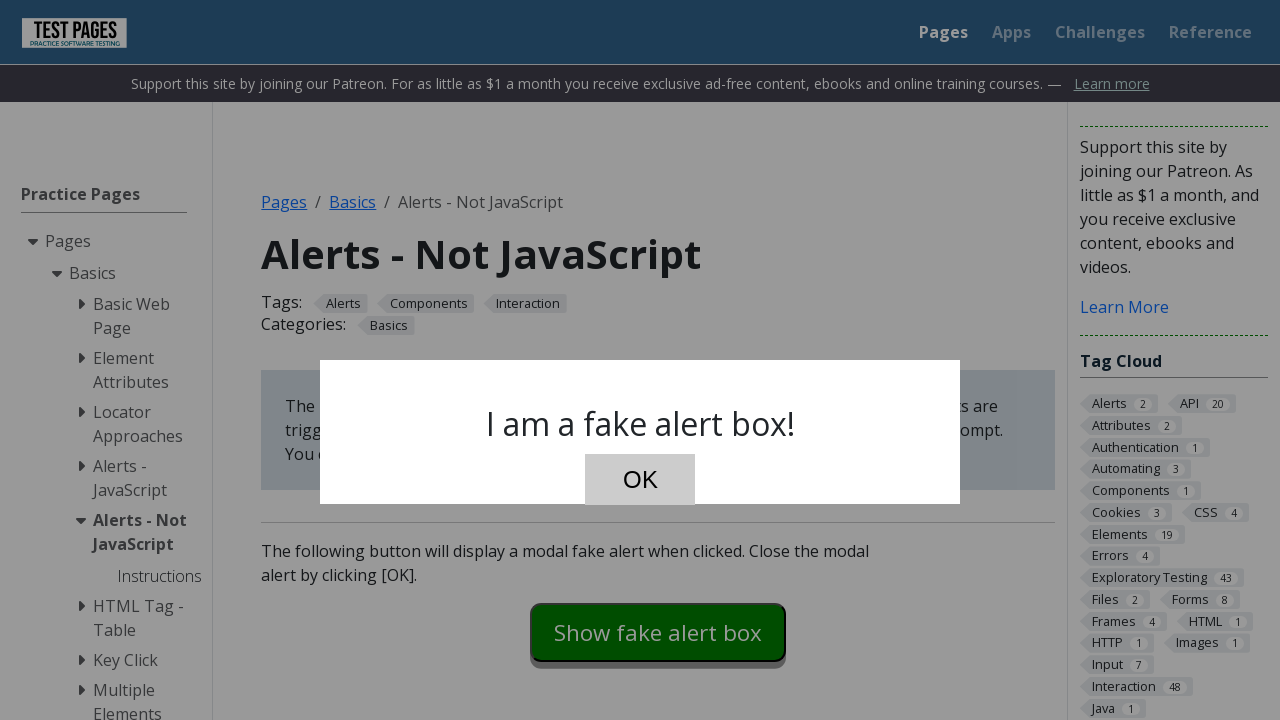

Fake alert dialog appeared
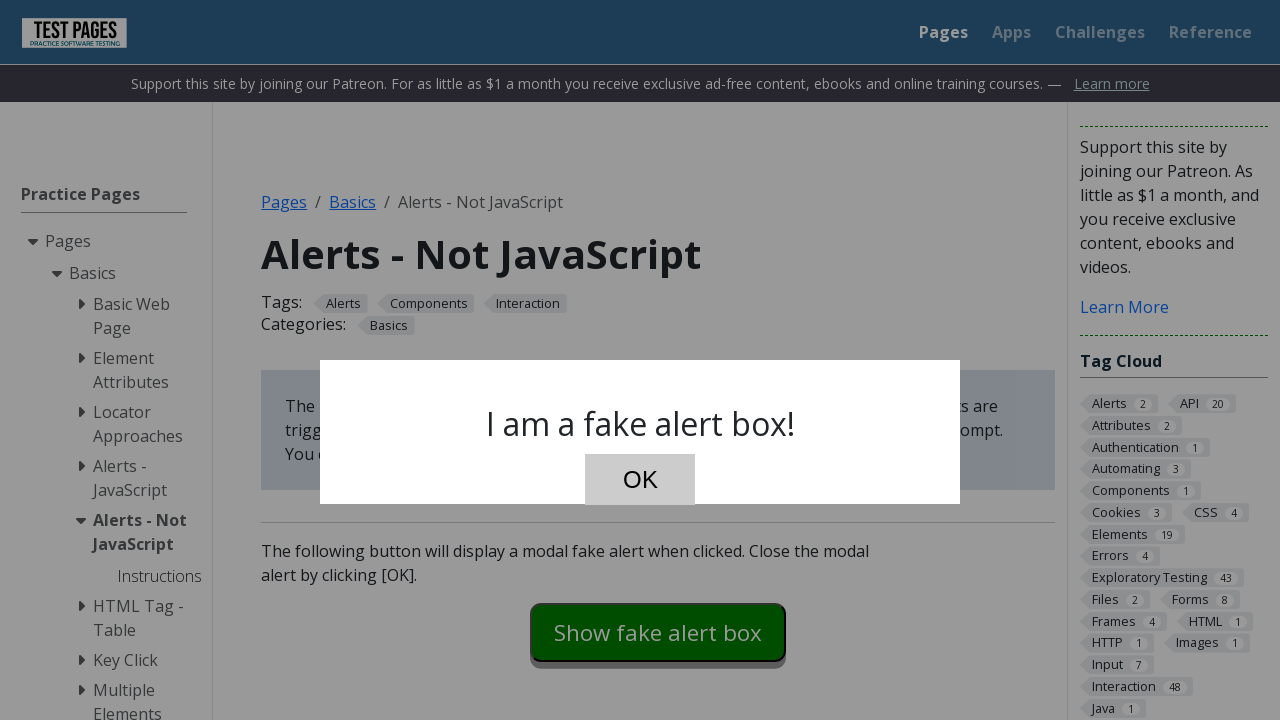

Clicked OK button to close fake alert at (640, 480) on #dialog-ok
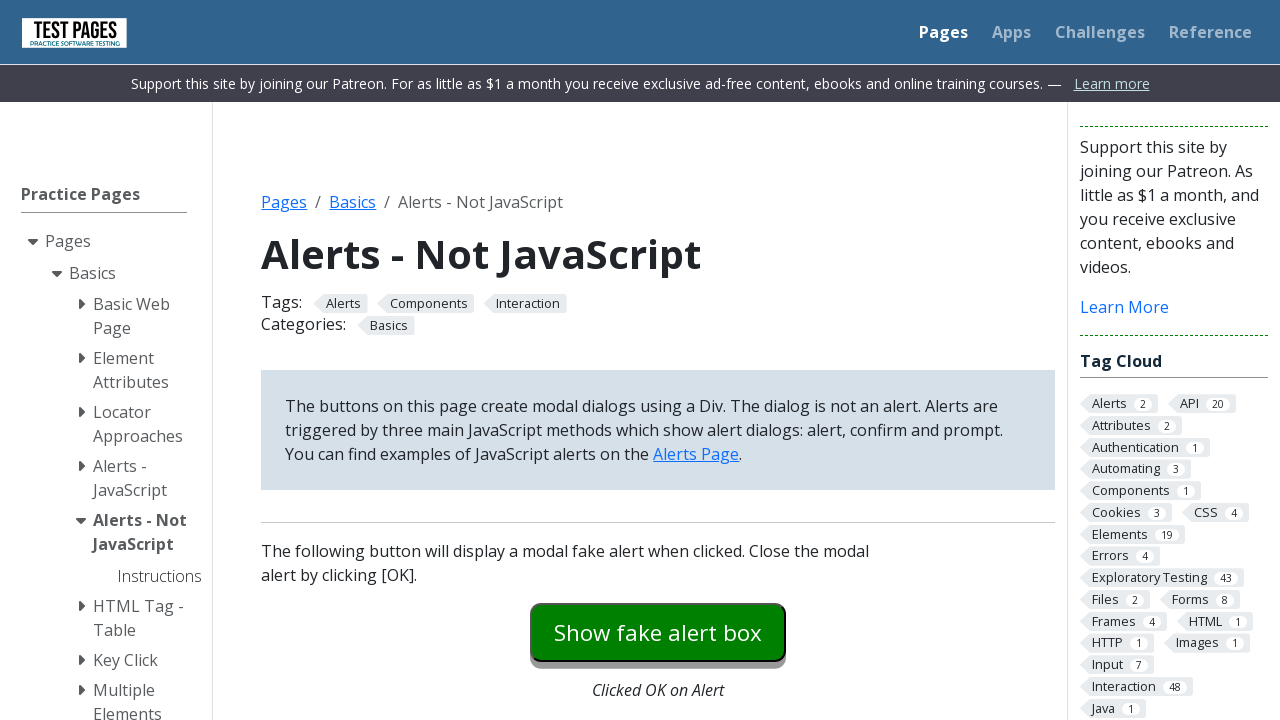

Verified fake alert dialog is closed
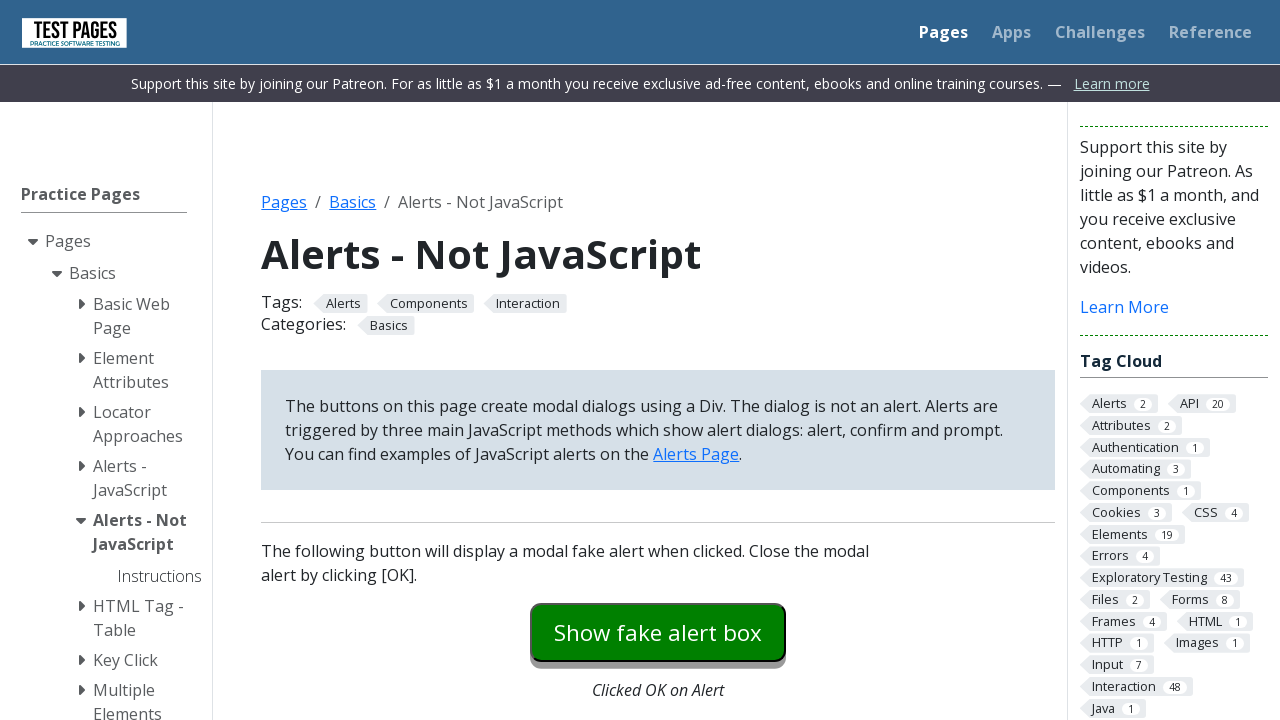

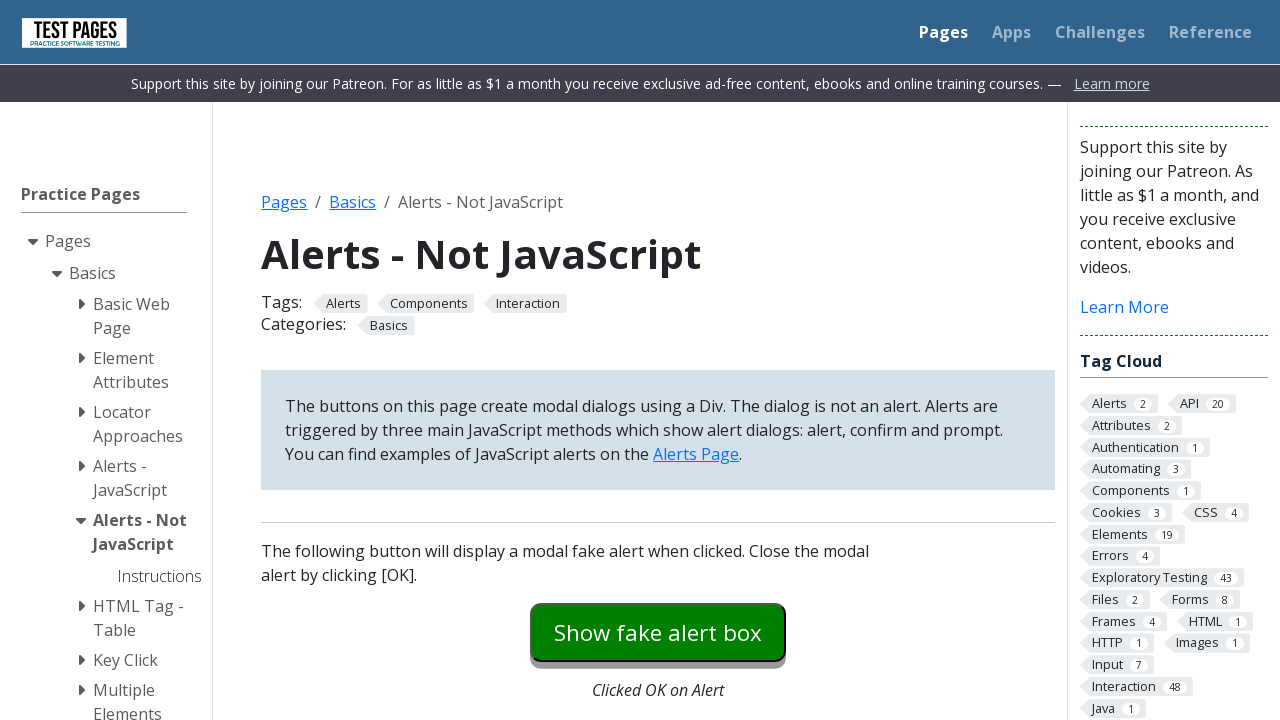